Tests checking if the Get Started button is clickable on WebdriverIO page

Starting URL: https://webdriver.io

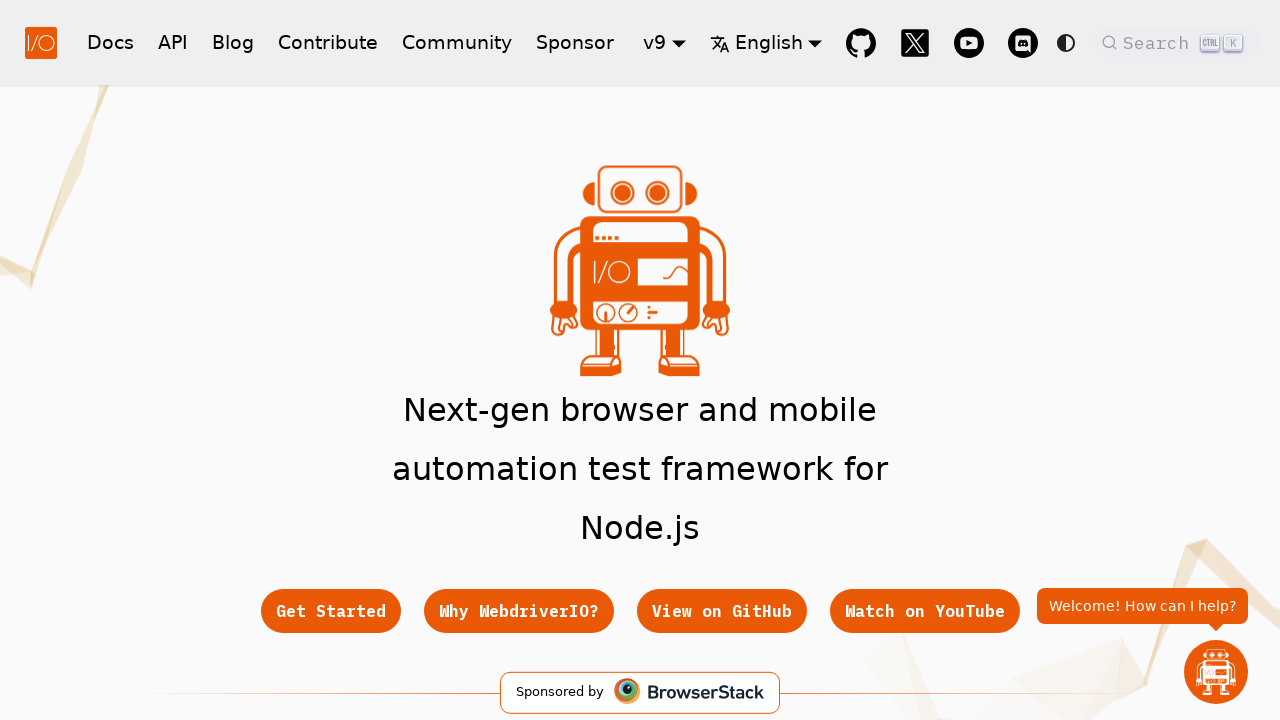

Waited for Get Started button to be visible
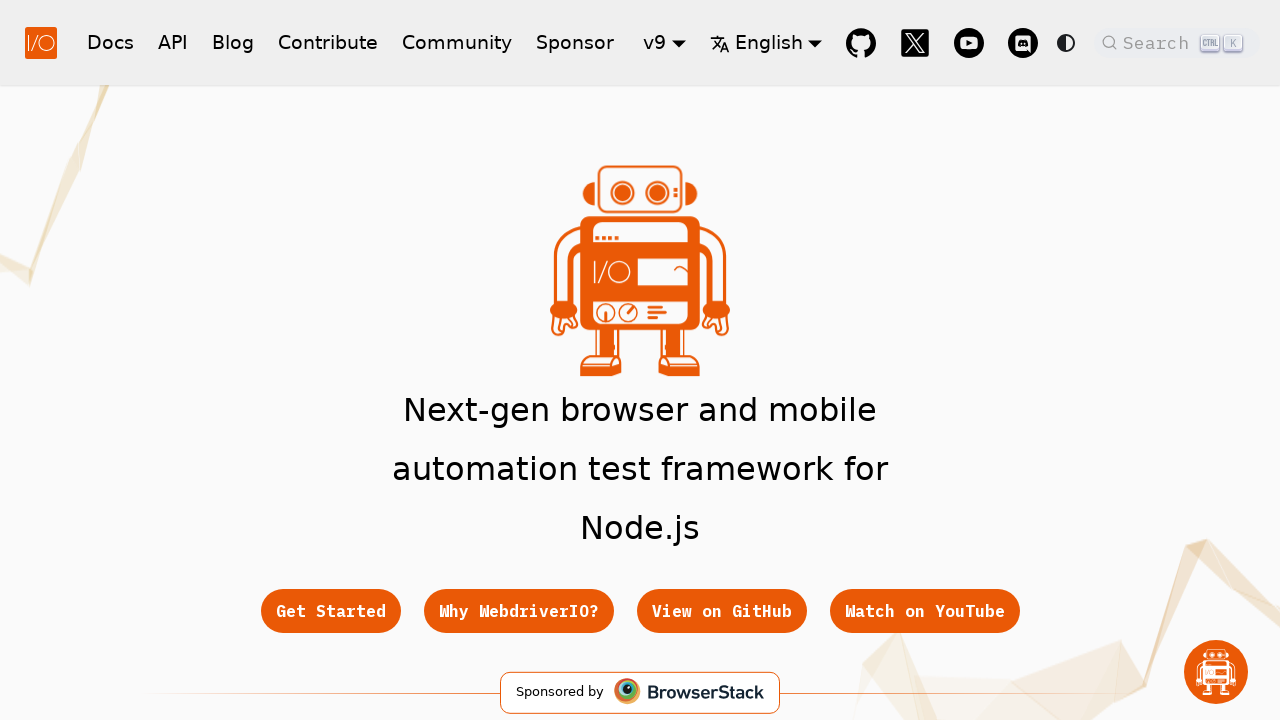

Verified that Get Started button is clickable
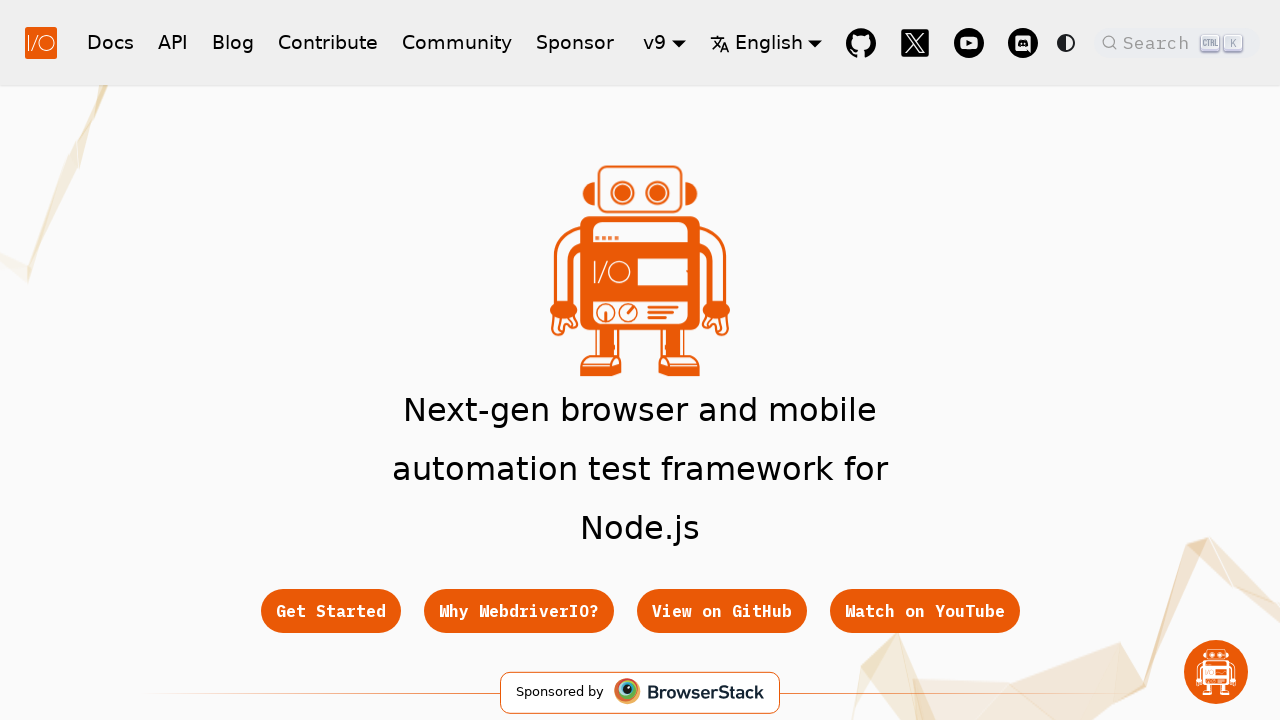

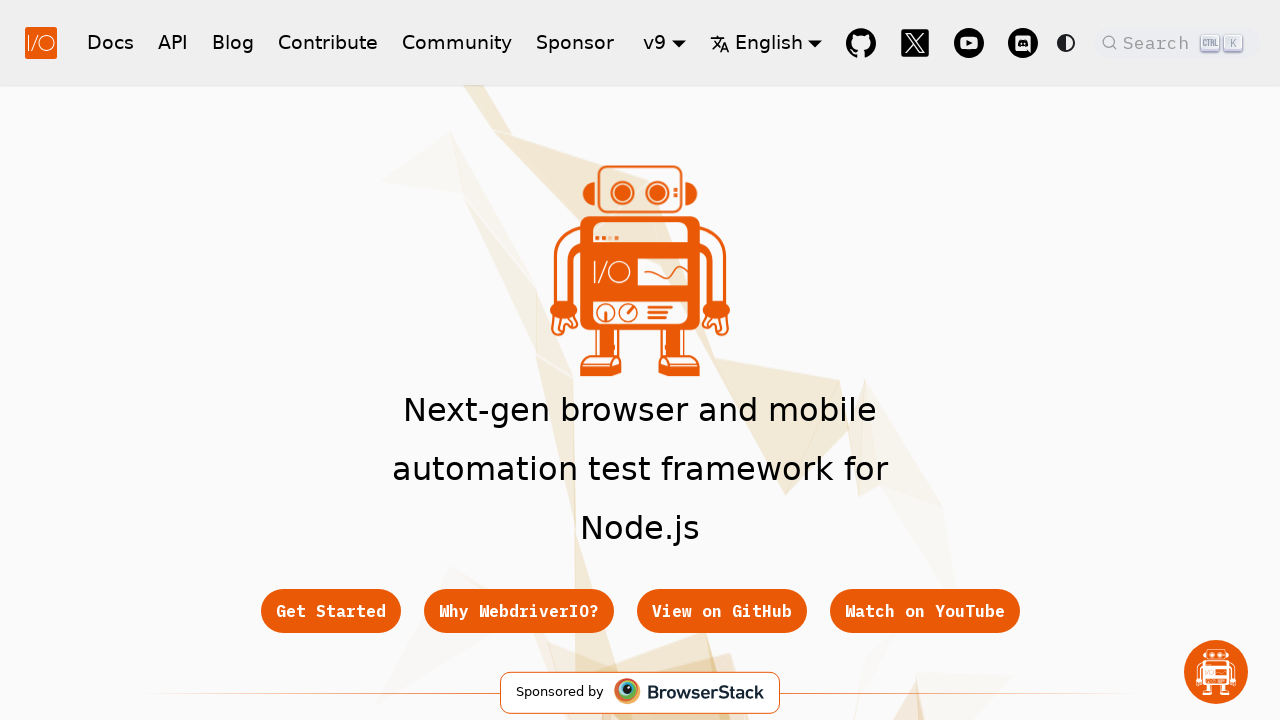